Tests that a todo item is removed when edited to an empty string

Starting URL: https://demo.playwright.dev/todomvc

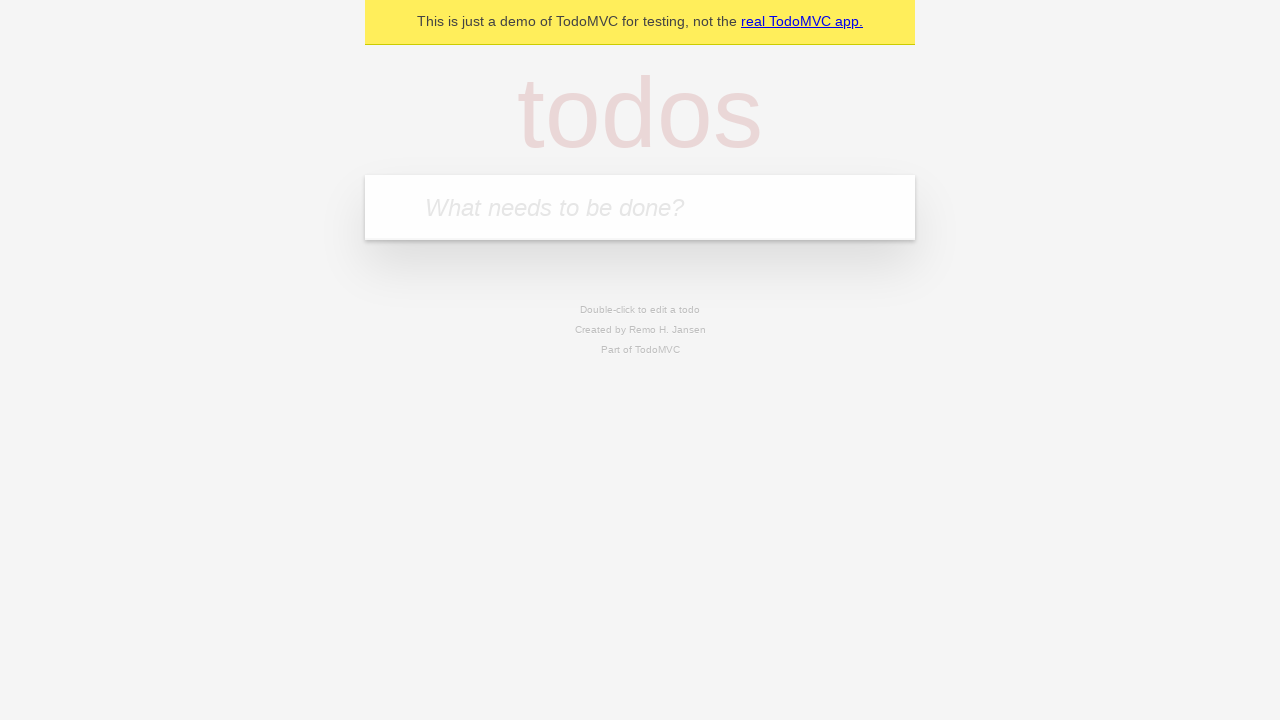

Filled todo input with 'buy some cheese' on internal:attr=[placeholder="What needs to be done?"i]
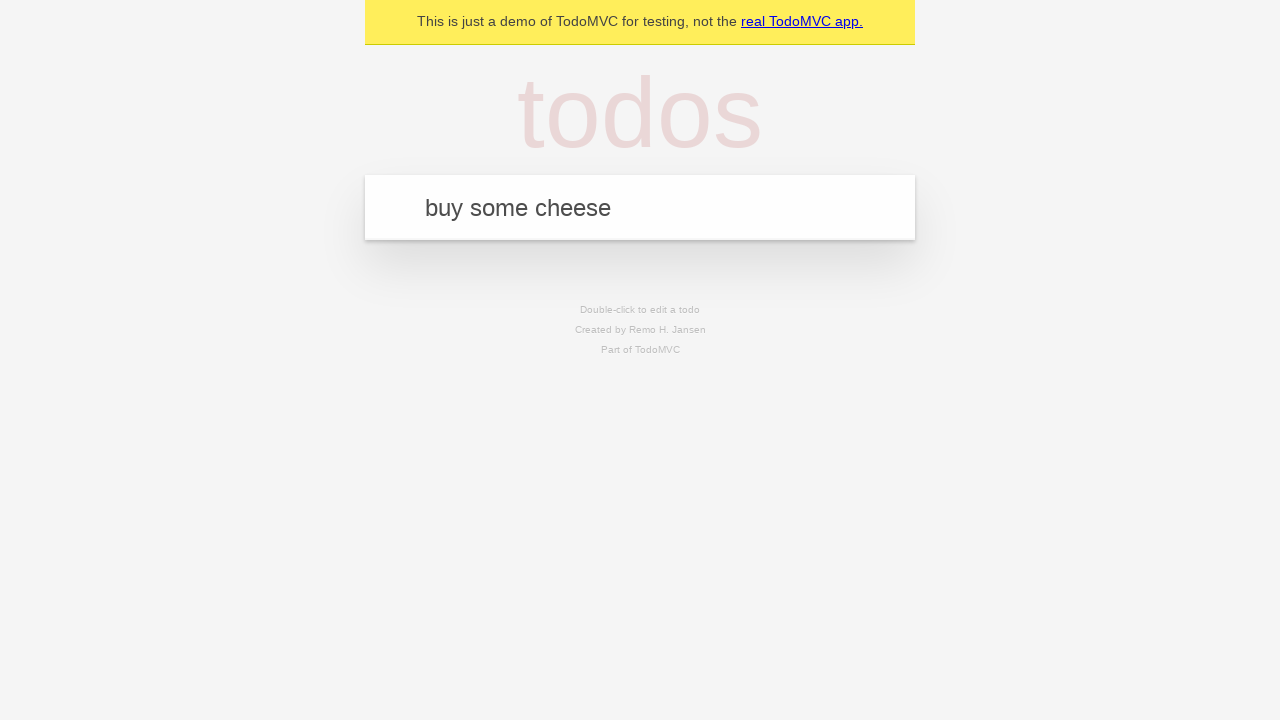

Pressed Enter to add first todo item on internal:attr=[placeholder="What needs to be done?"i]
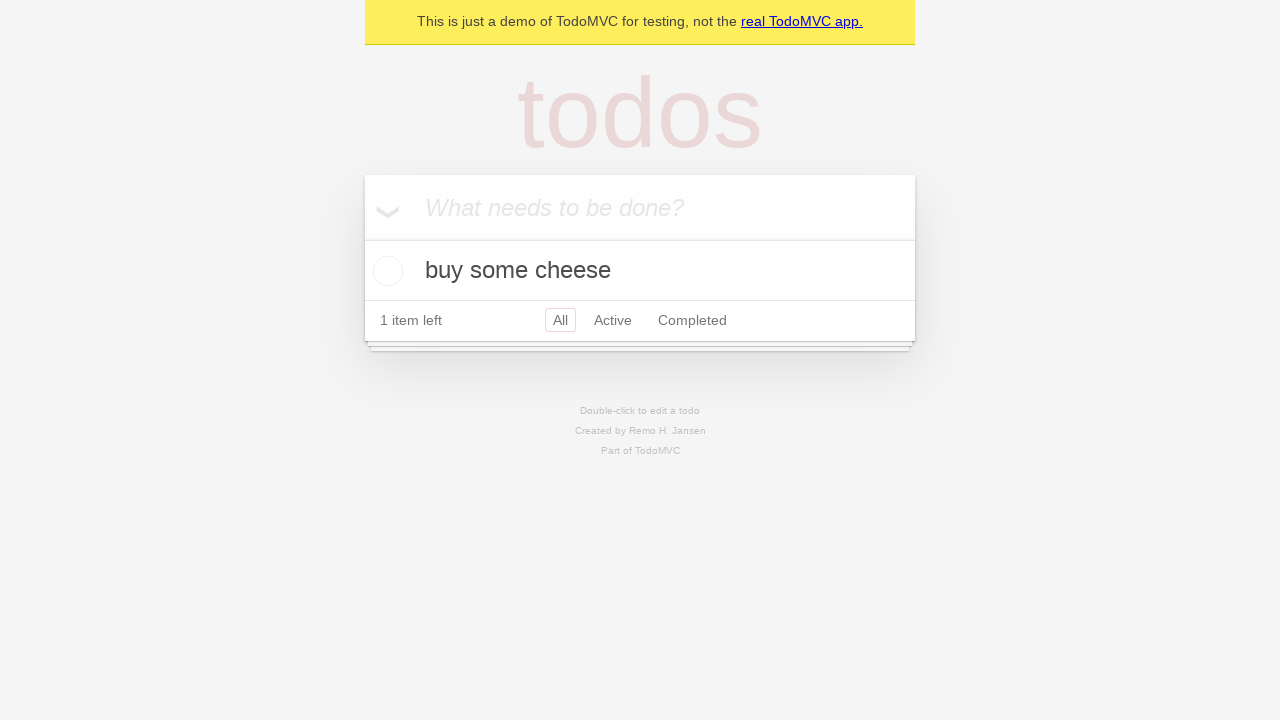

Filled todo input with 'feed the cat' on internal:attr=[placeholder="What needs to be done?"i]
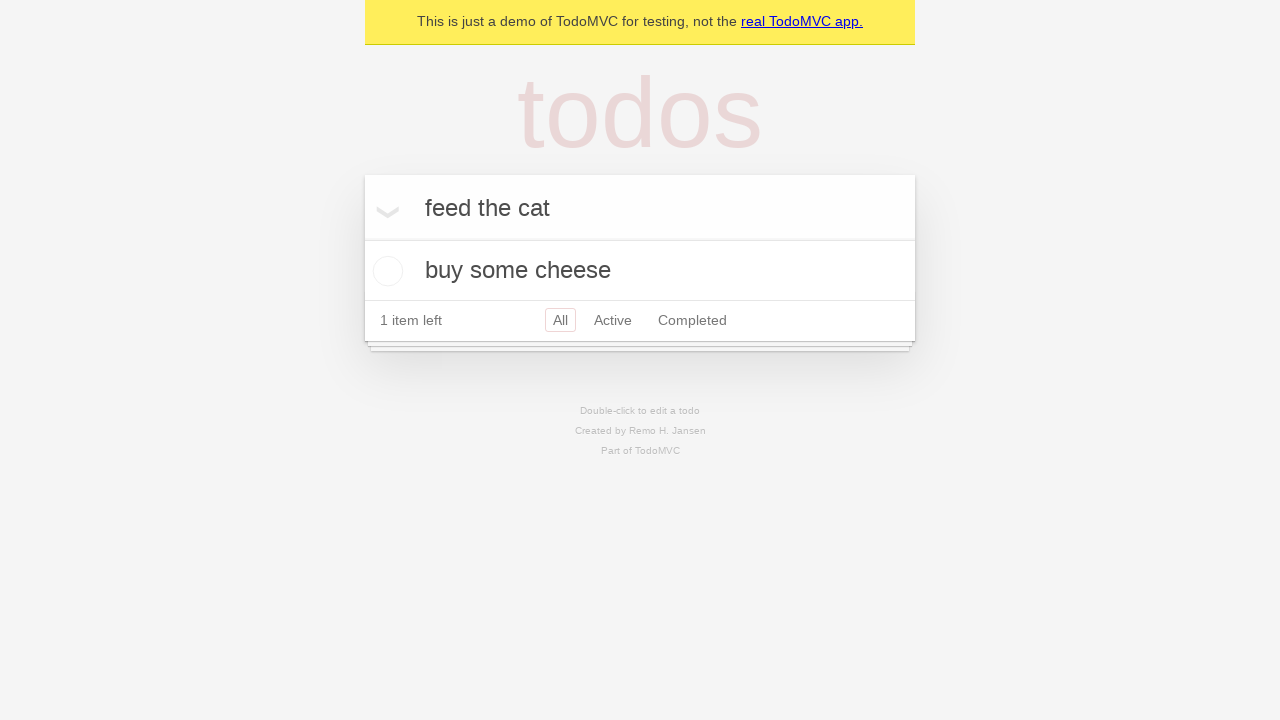

Pressed Enter to add second todo item on internal:attr=[placeholder="What needs to be done?"i]
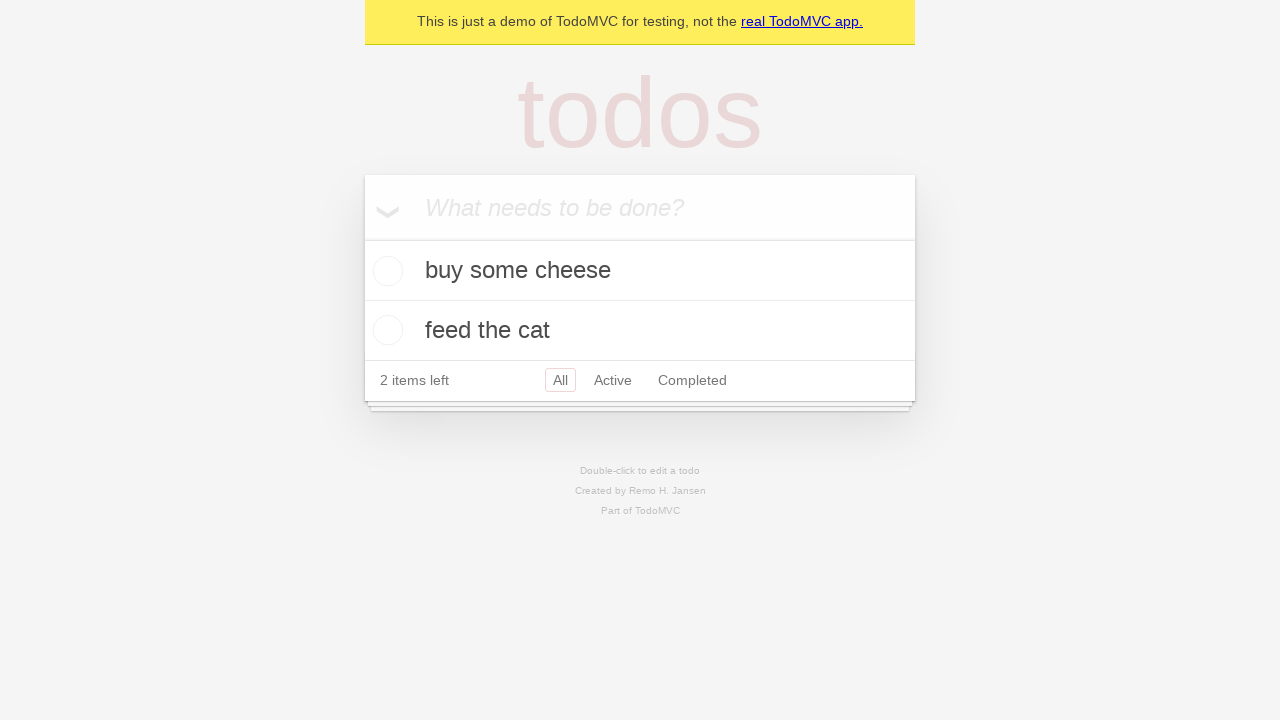

Filled todo input with 'book a doctors appointment' on internal:attr=[placeholder="What needs to be done?"i]
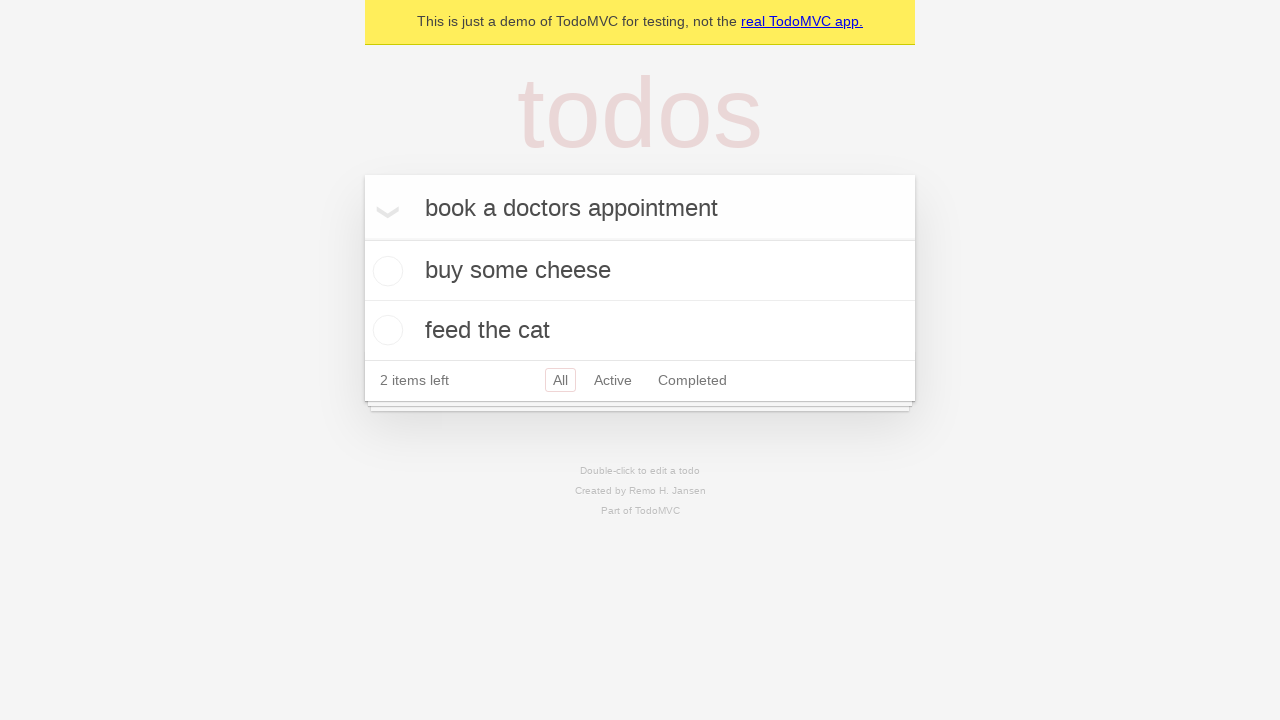

Pressed Enter to add third todo item on internal:attr=[placeholder="What needs to be done?"i]
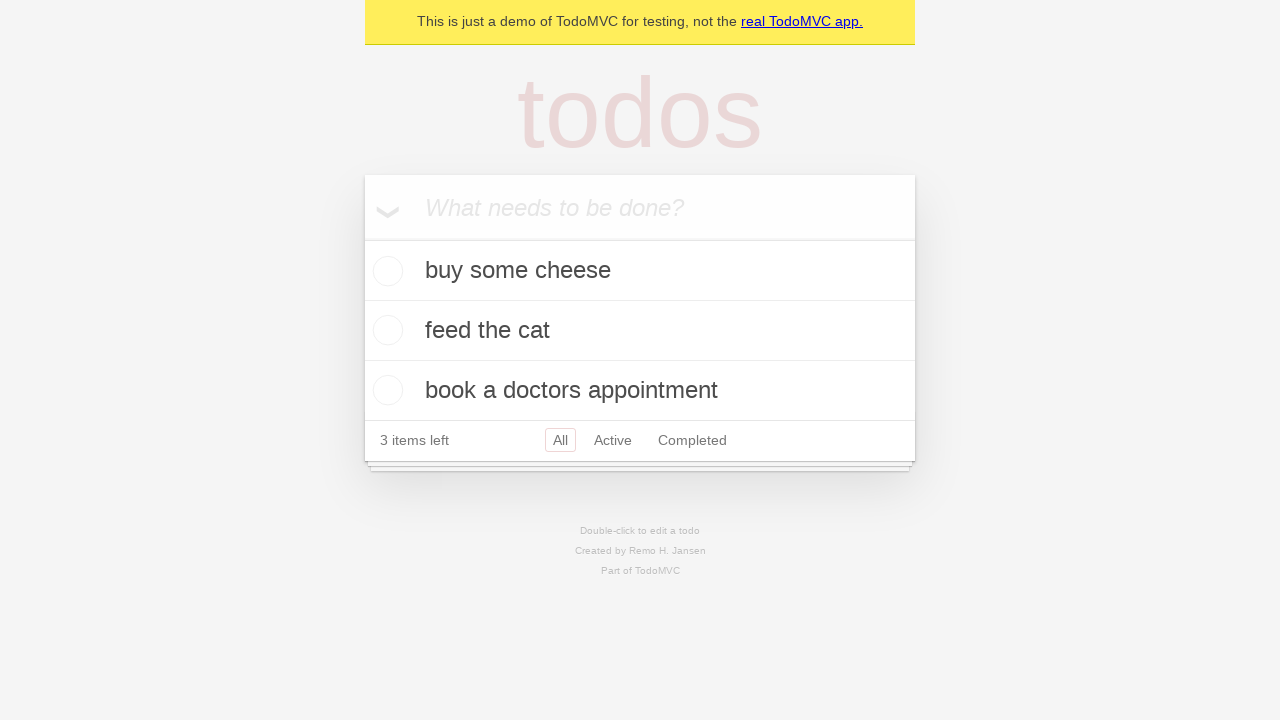

Double-clicked second todo item to enter edit mode at (640, 331) on internal:testid=[data-testid="todo-item"s] >> nth=1
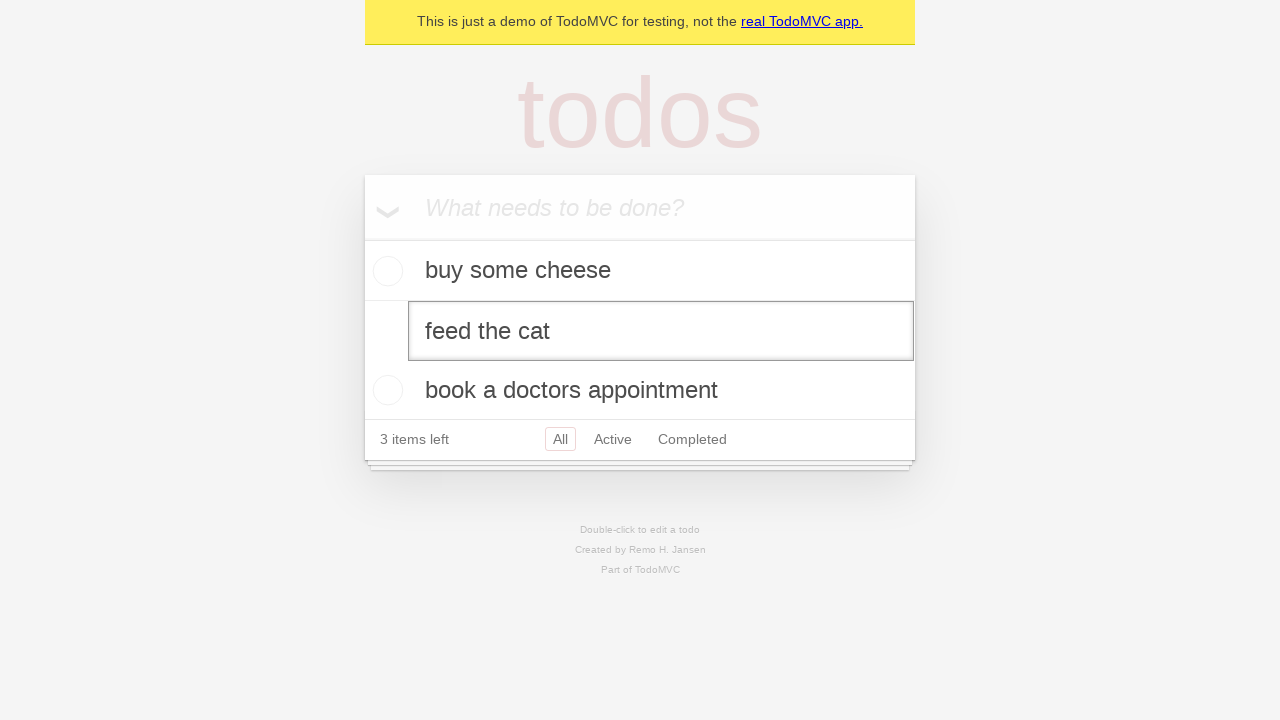

Cleared the text field of the second todo item on internal:testid=[data-testid="todo-item"s] >> nth=1 >> internal:role=textbox[nam
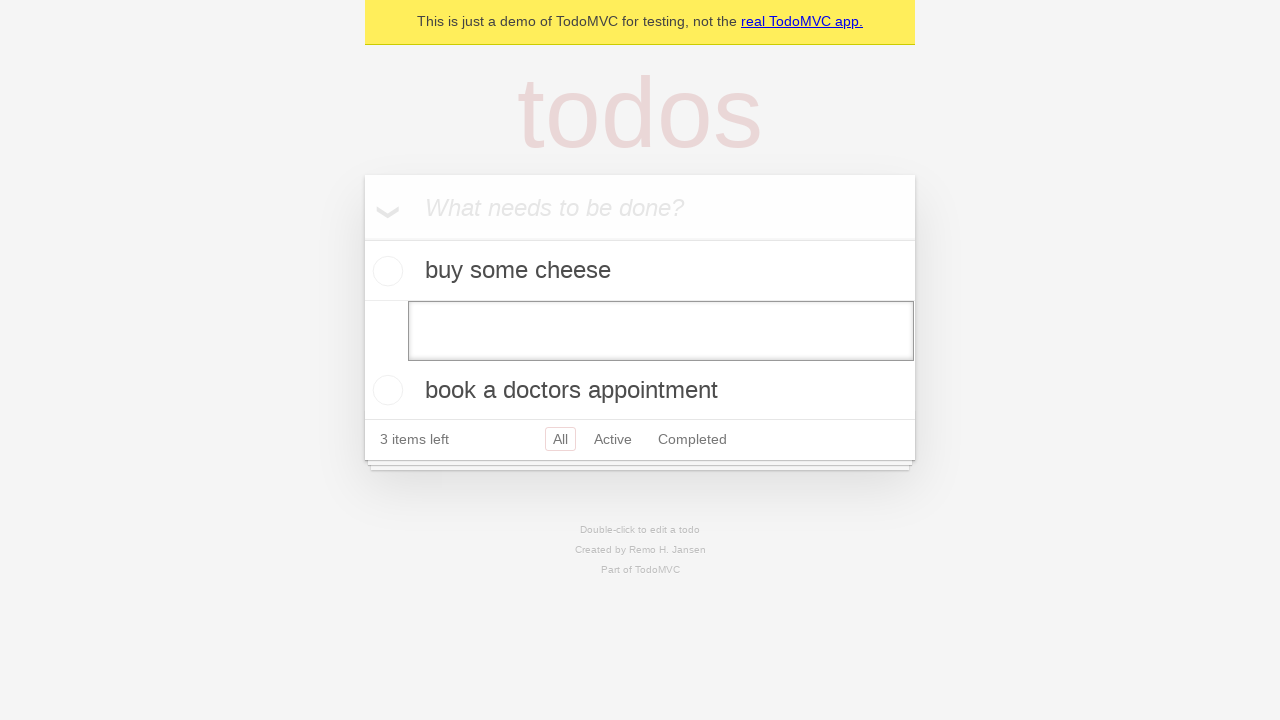

Pressed Enter to submit empty text, removing the todo item on internal:testid=[data-testid="todo-item"s] >> nth=1 >> internal:role=textbox[nam
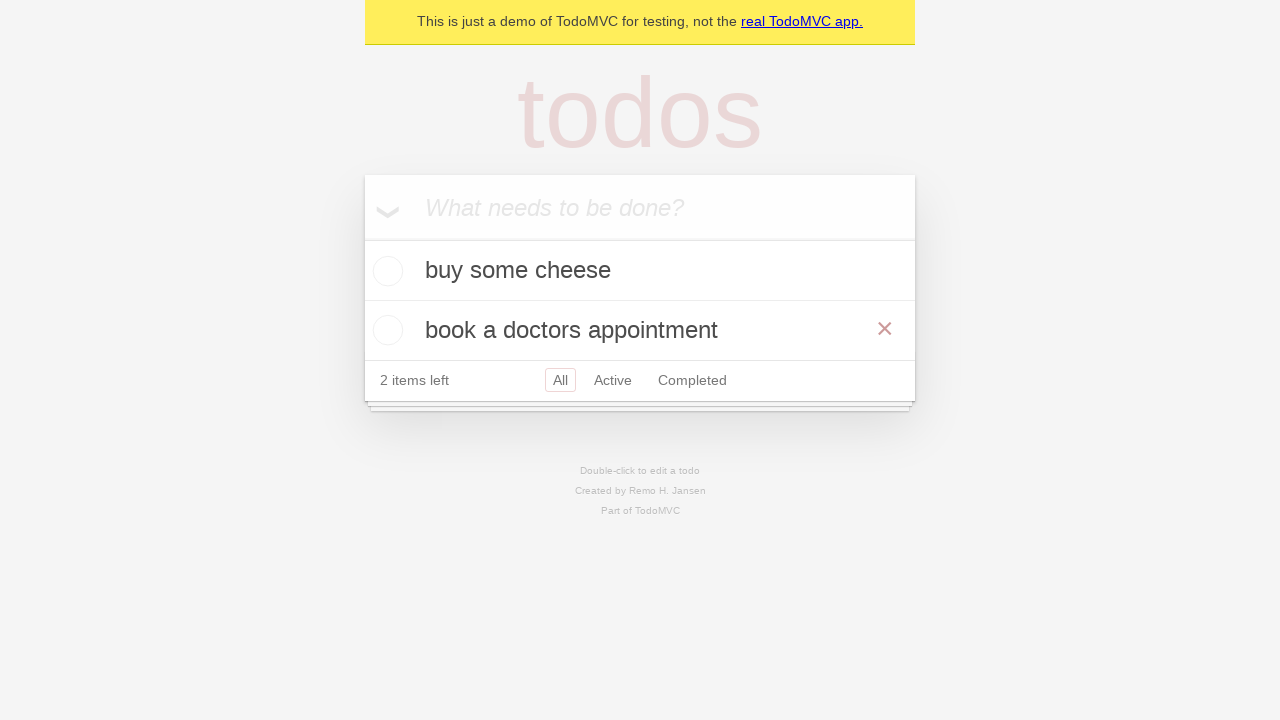

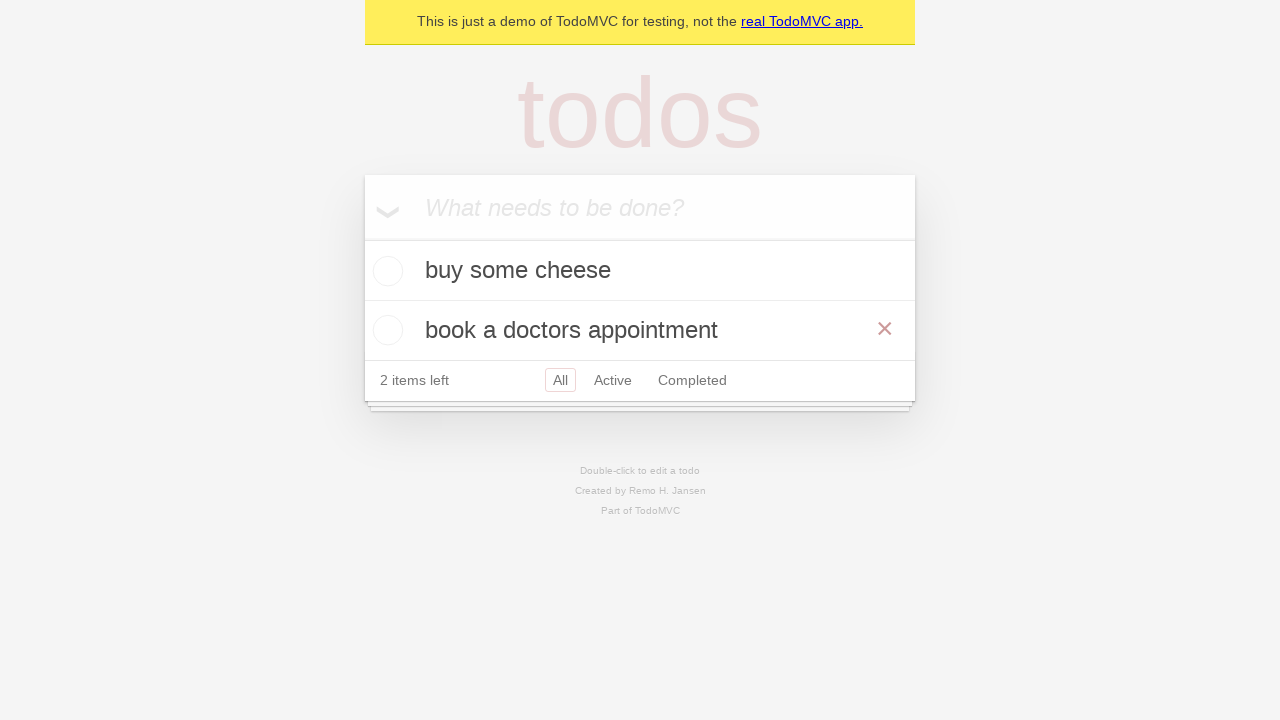